Tests passenger selection dropdown by clicking on the passenger info section and incrementing the adult passenger count 4 times using the increment button.

Starting URL: https://rahulshettyacademy.com/dropdownsPractise/

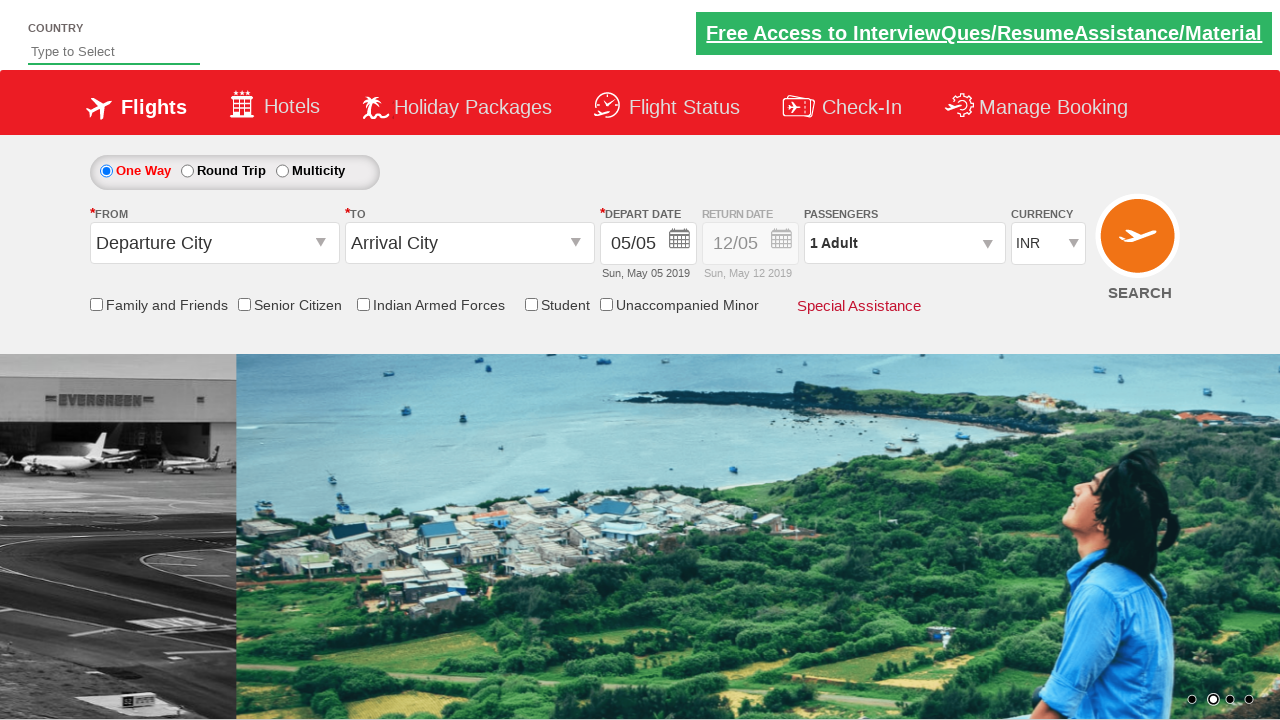

Clicked on passenger info section to open dropdown at (904, 243) on #divpaxinfo
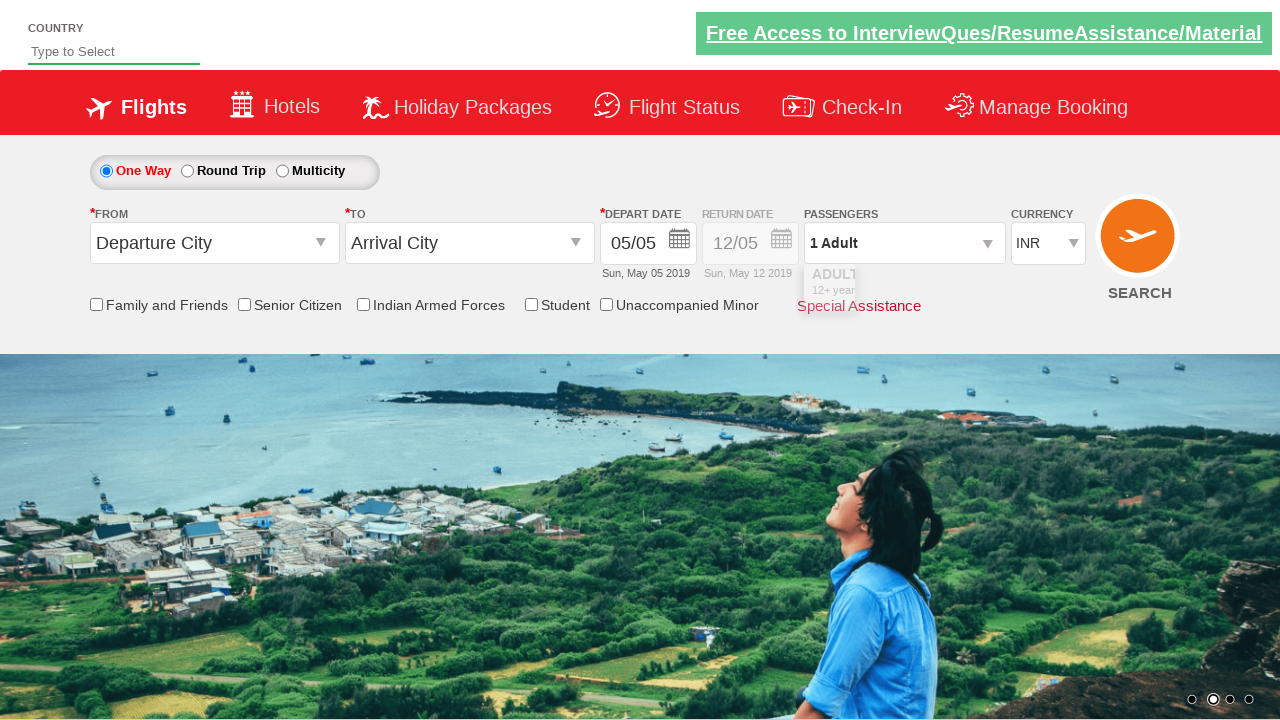

Increment adult button became visible
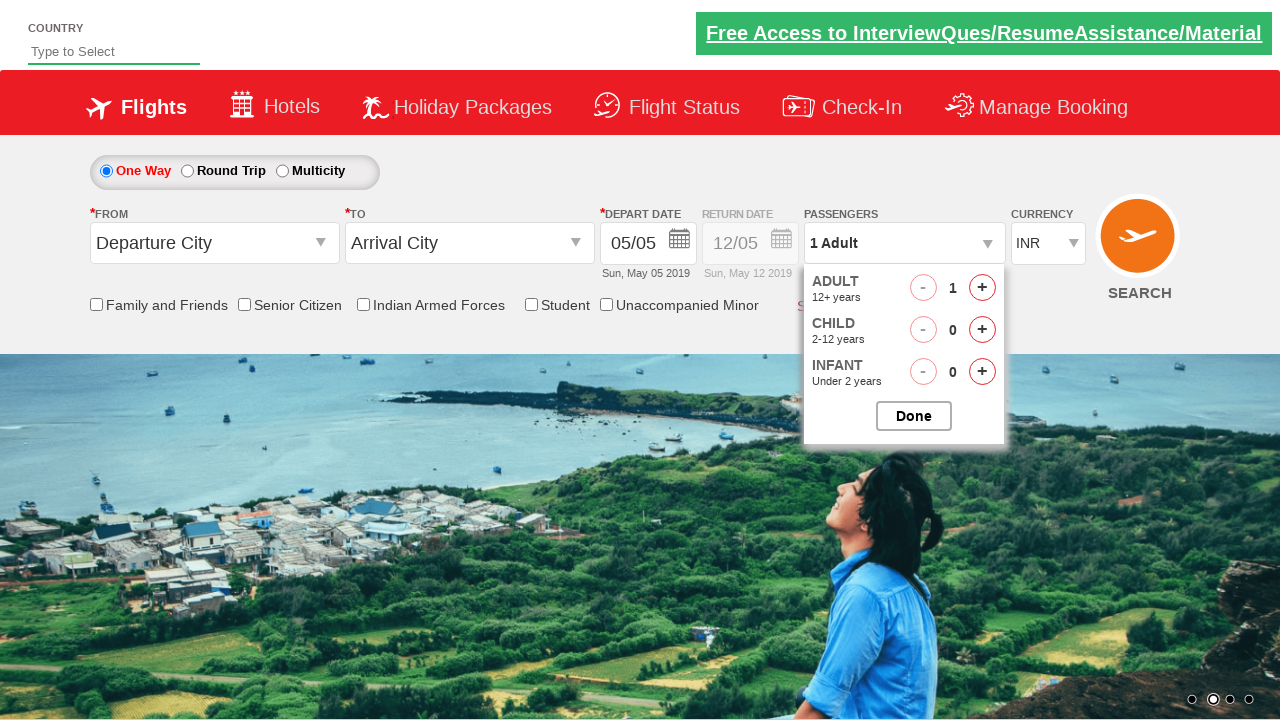

Clicked increment adult button (click 1 of 4) at (982, 288) on #hrefIncAdt
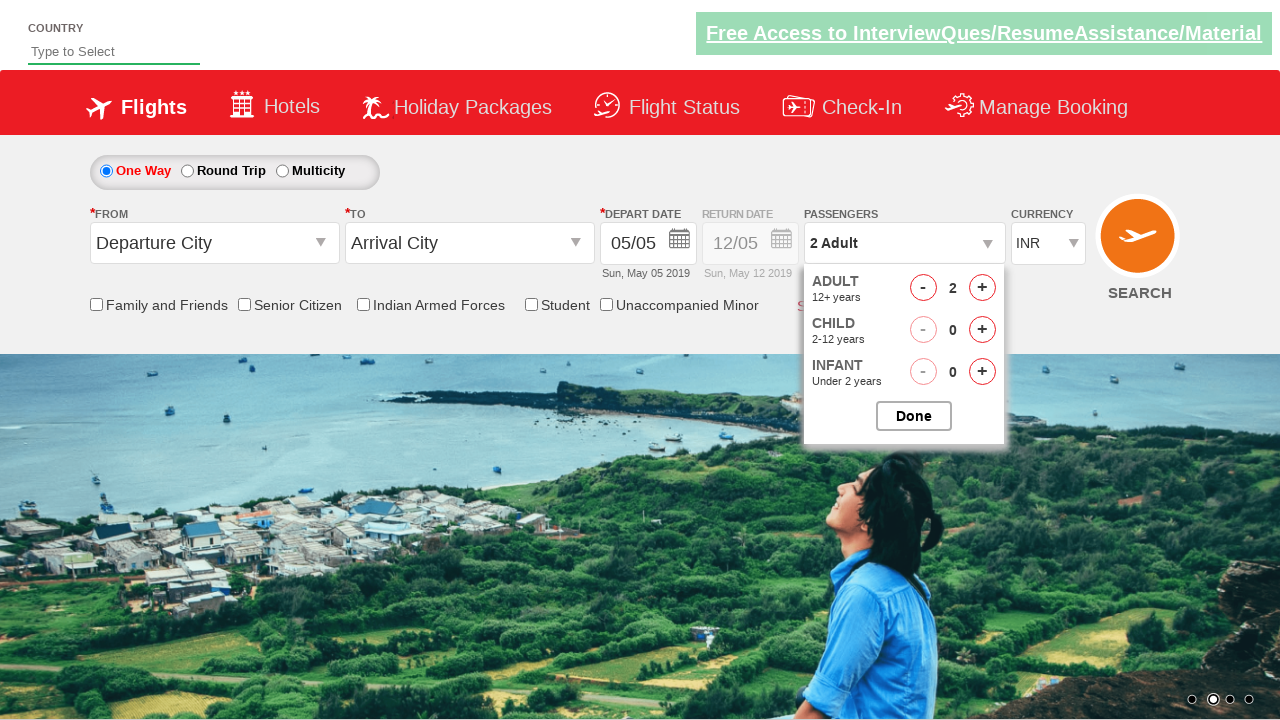

Clicked increment adult button (click 2 of 4) at (982, 288) on #hrefIncAdt
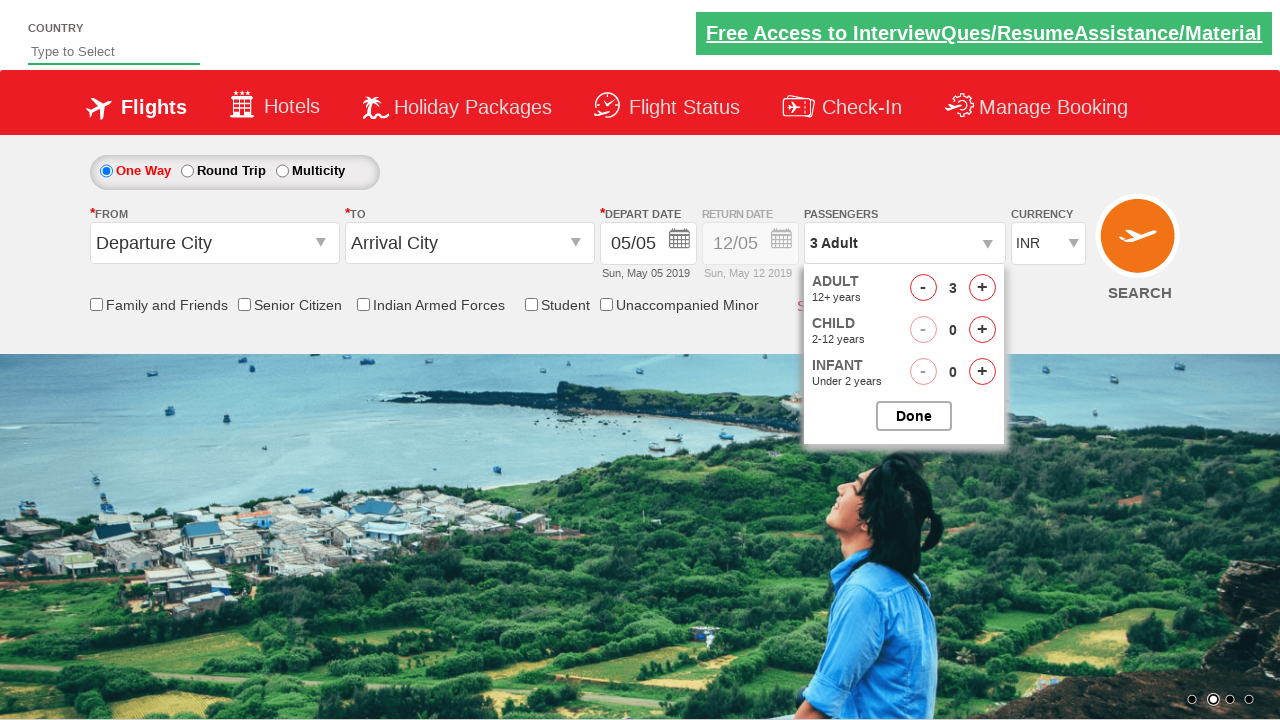

Clicked increment adult button (click 3 of 4) at (982, 288) on #hrefIncAdt
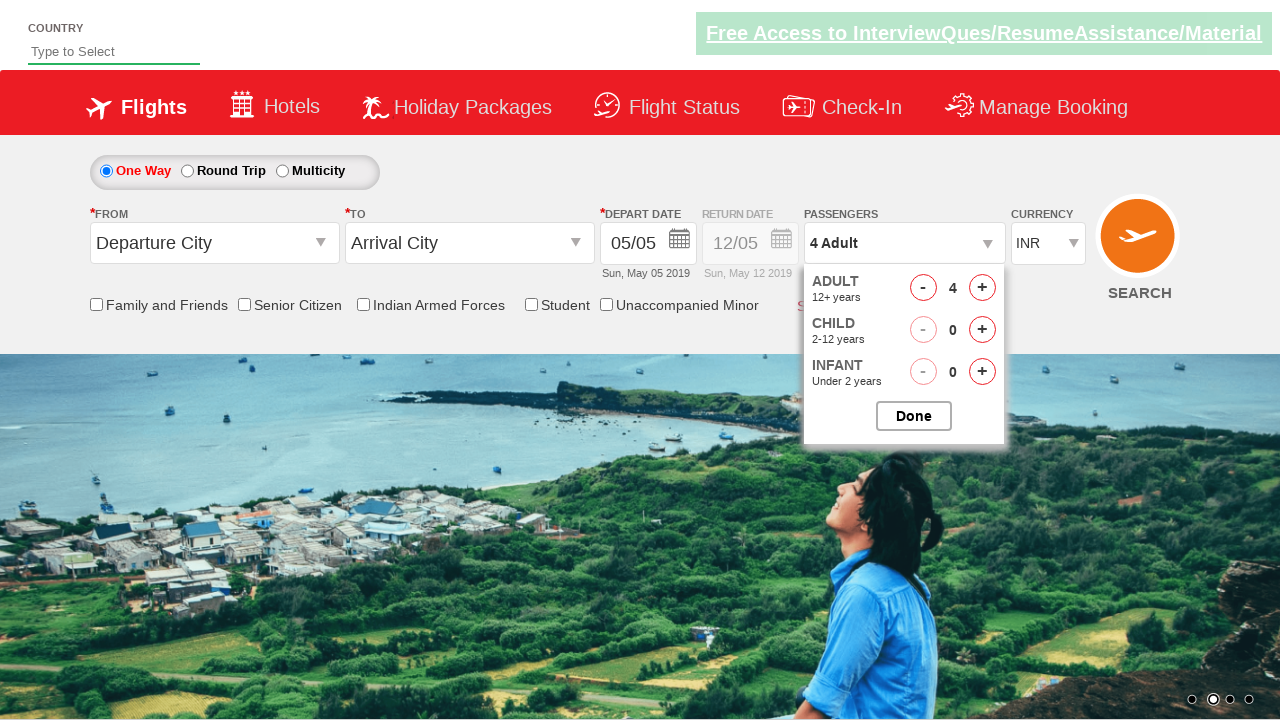

Clicked increment adult button (click 4 of 4) at (982, 288) on #hrefIncAdt
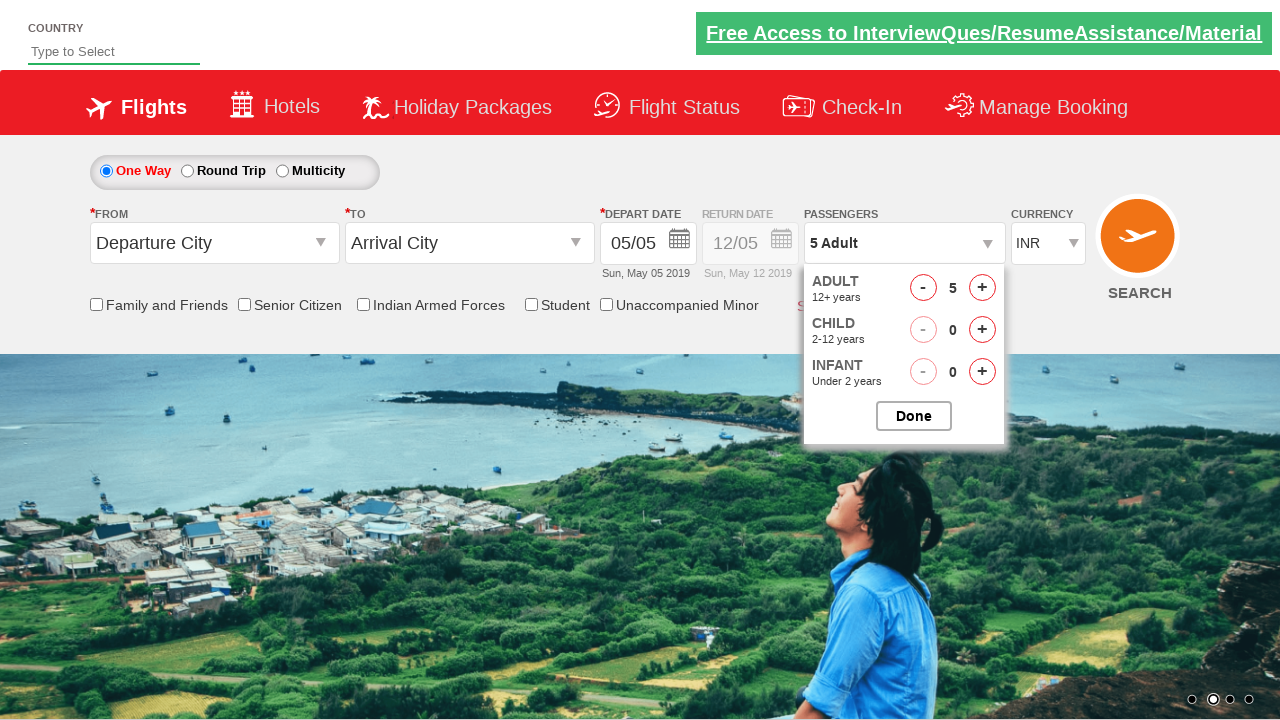

Waited 500ms to observe final passenger count result
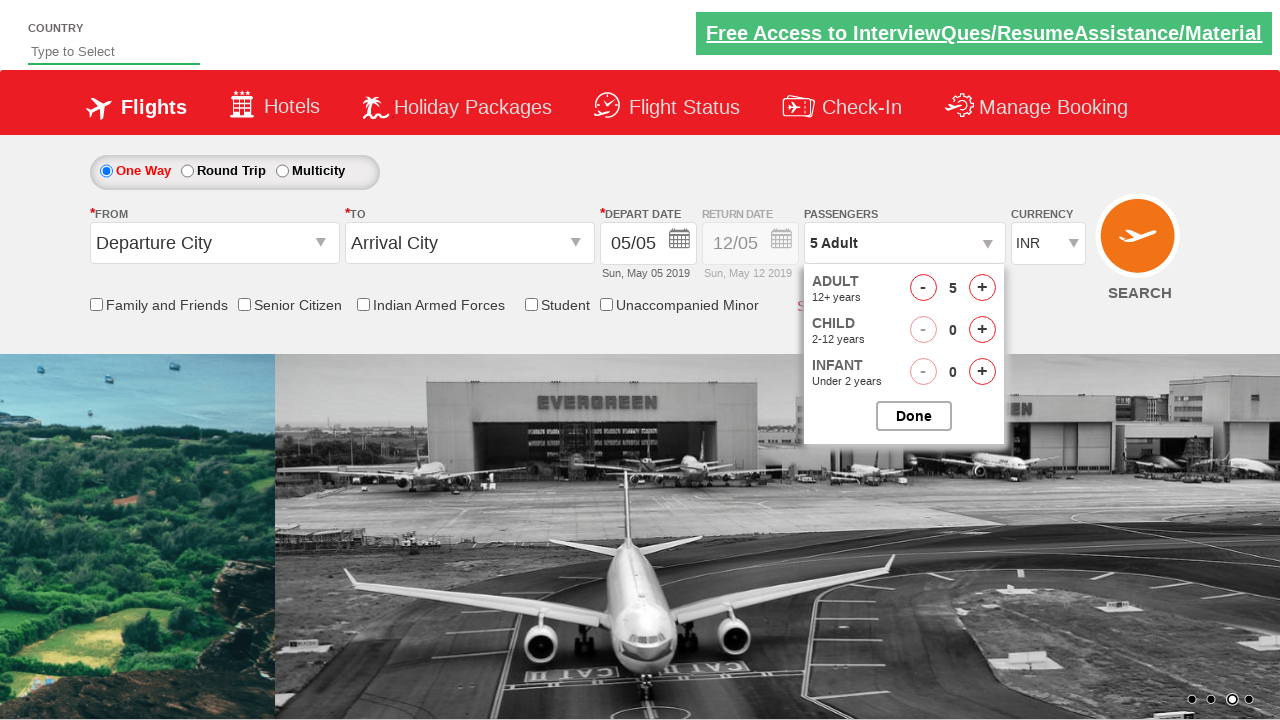

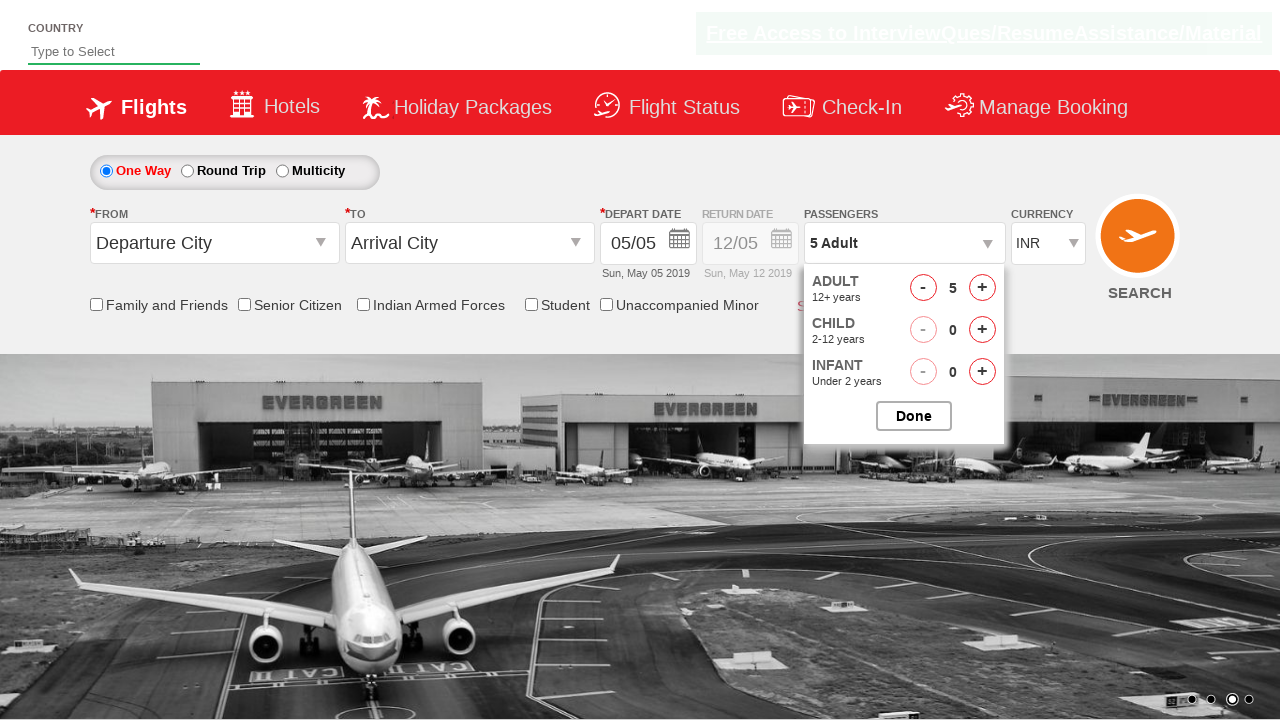